Tests that Clear completed button is hidden when no items are completed

Starting URL: https://demo.playwright.dev/todomvc

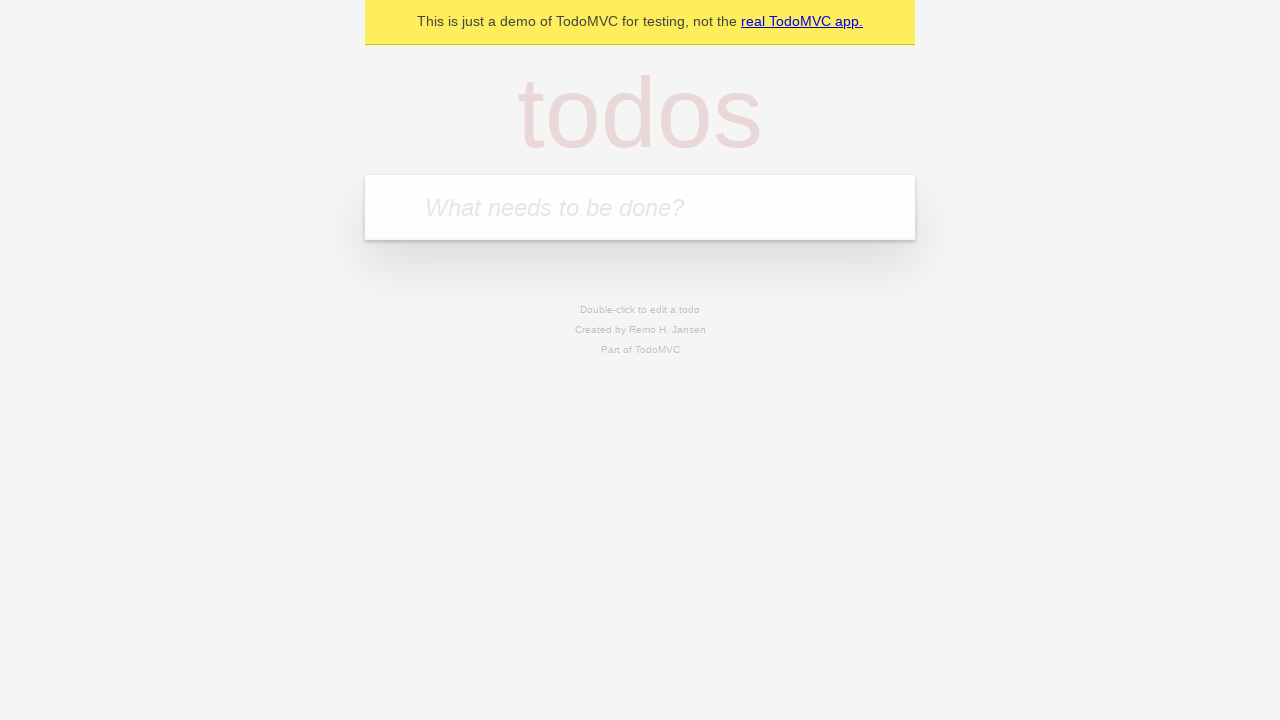

Filled input field with 'buy some cheese' on internal:attr=[placeholder="What needs to be done?"i]
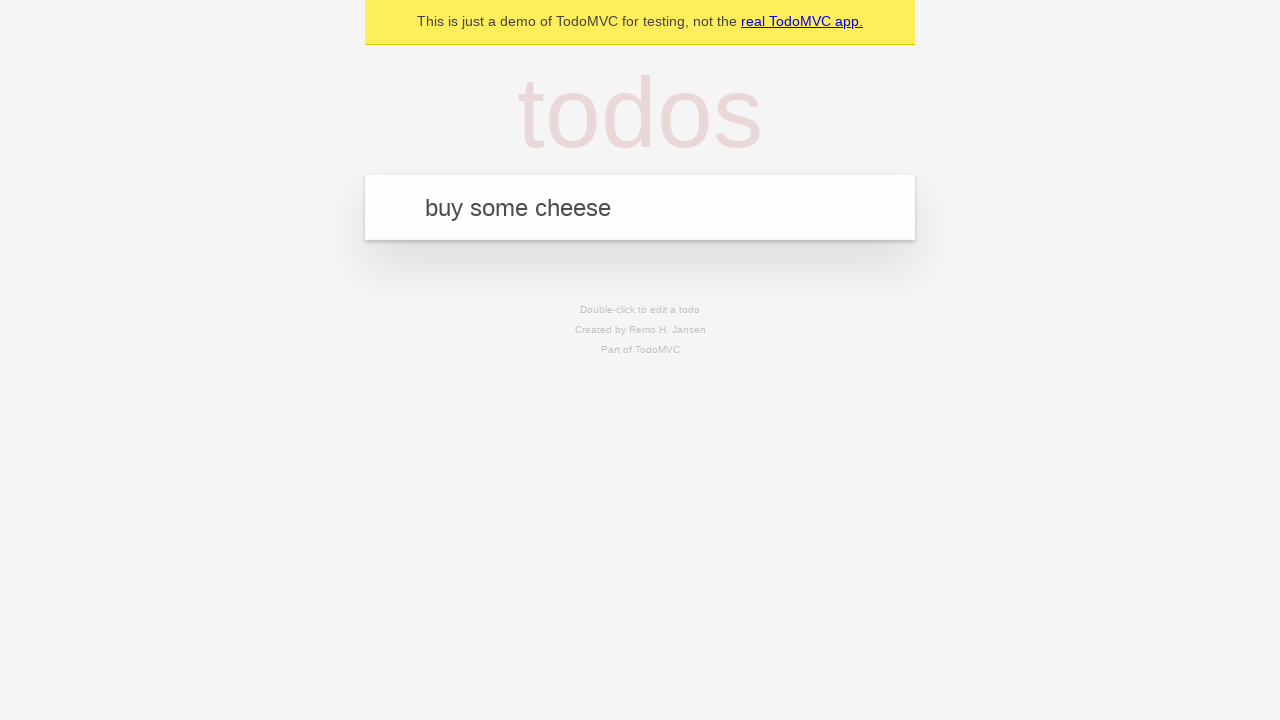

Pressed Enter to add first todo item on internal:attr=[placeholder="What needs to be done?"i]
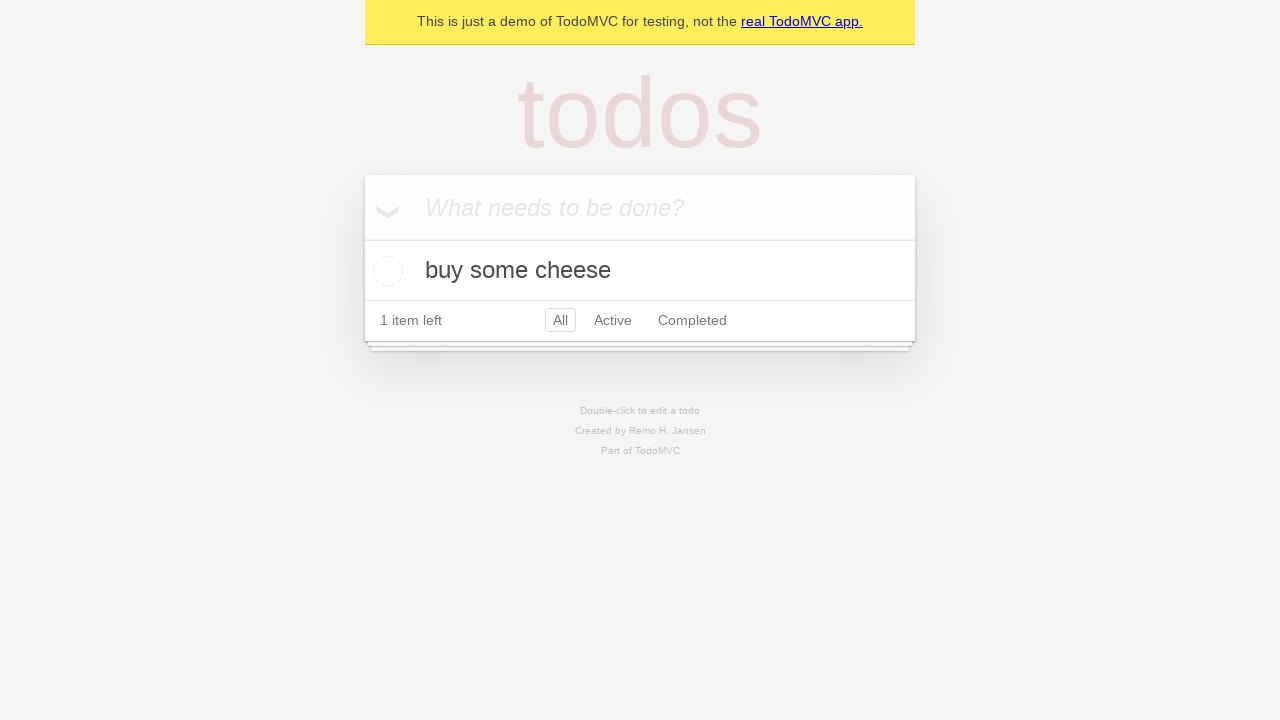

Filled input field with 'feed the cat' on internal:attr=[placeholder="What needs to be done?"i]
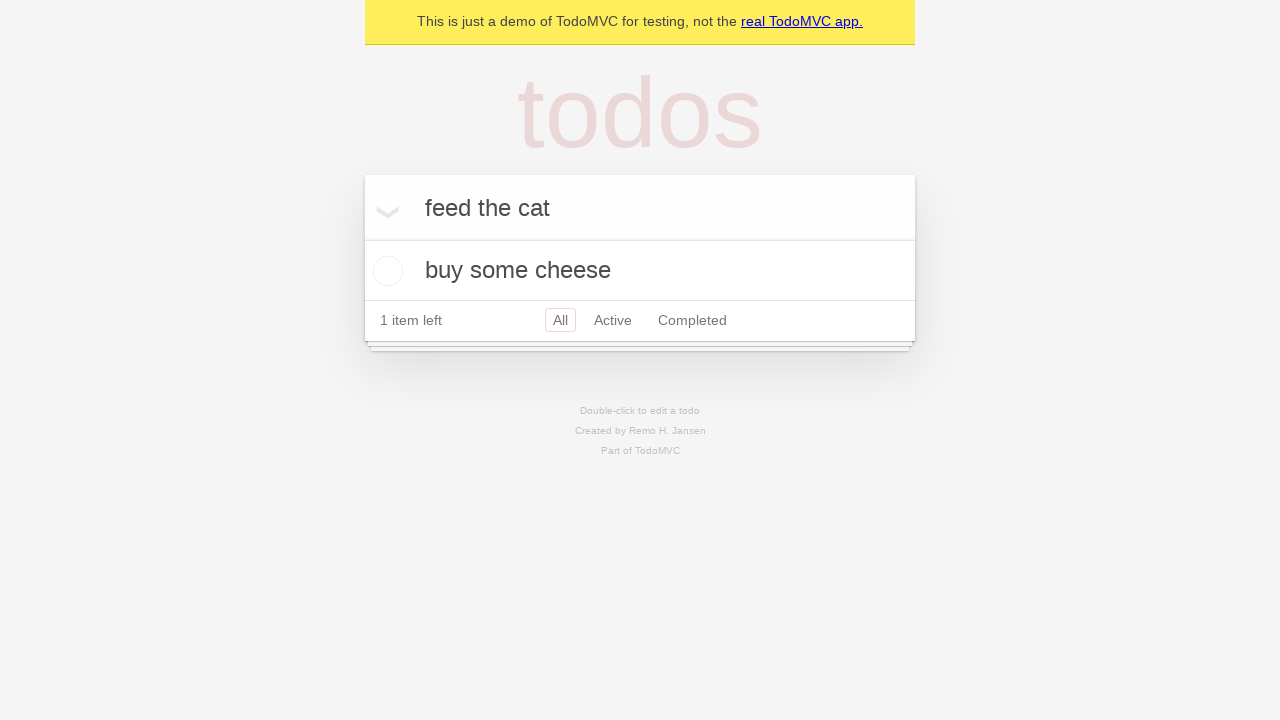

Pressed Enter to add second todo item on internal:attr=[placeholder="What needs to be done?"i]
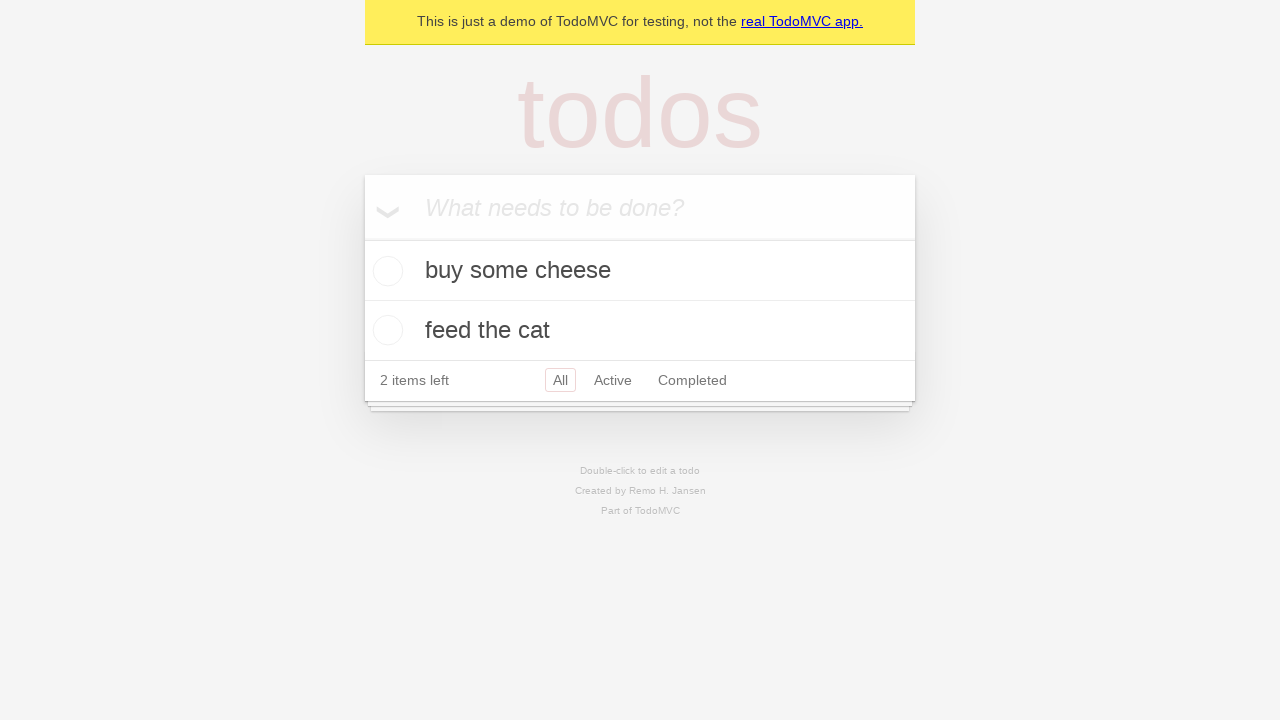

Filled input field with 'book a doctors appointment' on internal:attr=[placeholder="What needs to be done?"i]
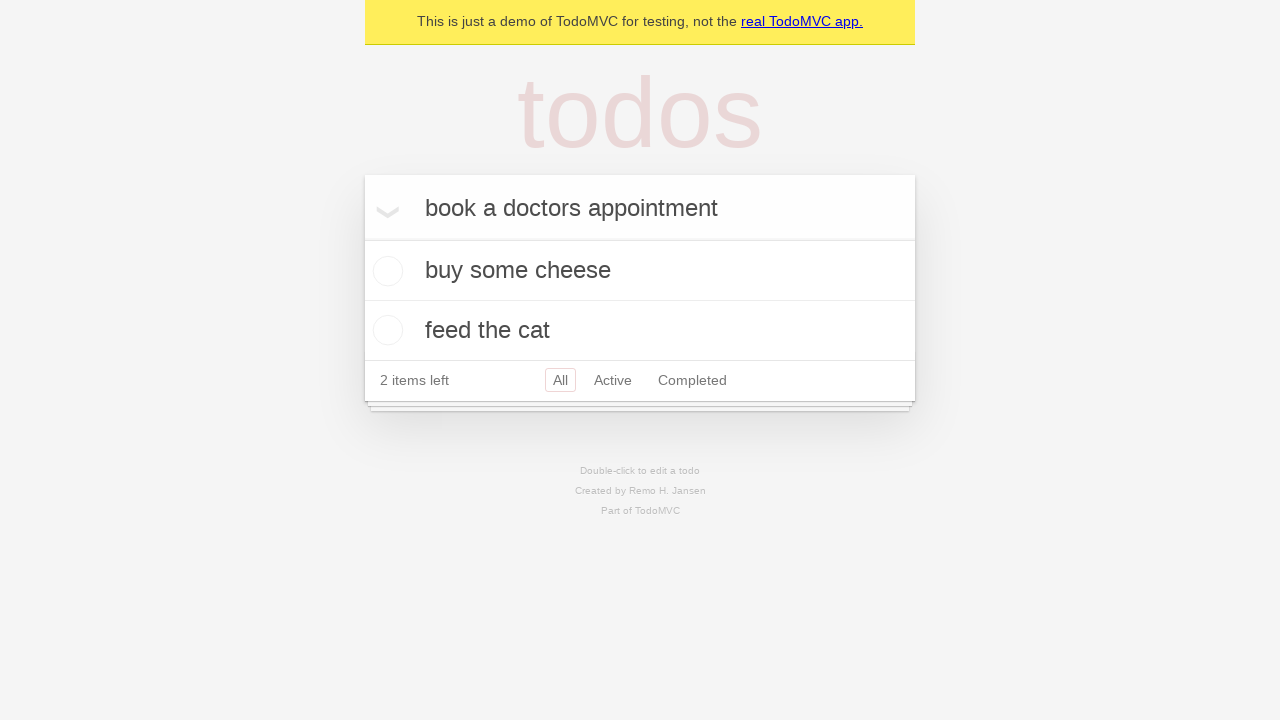

Pressed Enter to add third todo item on internal:attr=[placeholder="What needs to be done?"i]
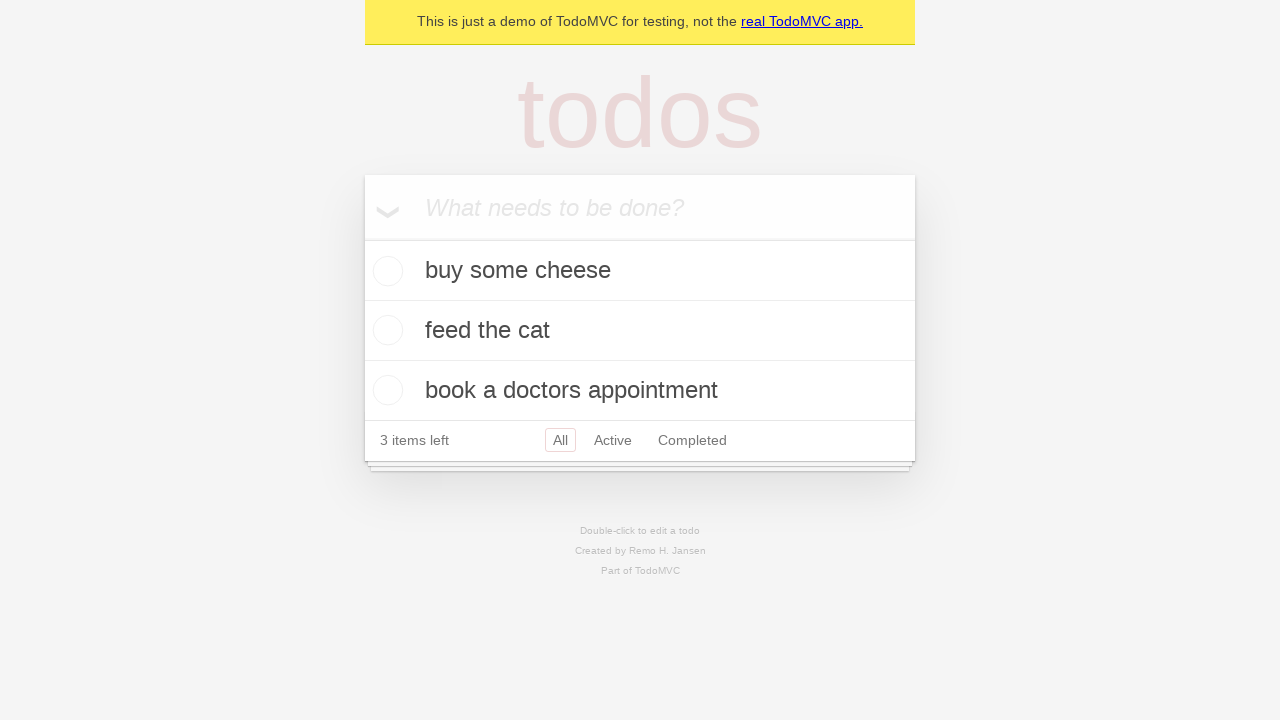

Checked the first todo item as completed at (385, 271) on .todo-list li .toggle >> nth=0
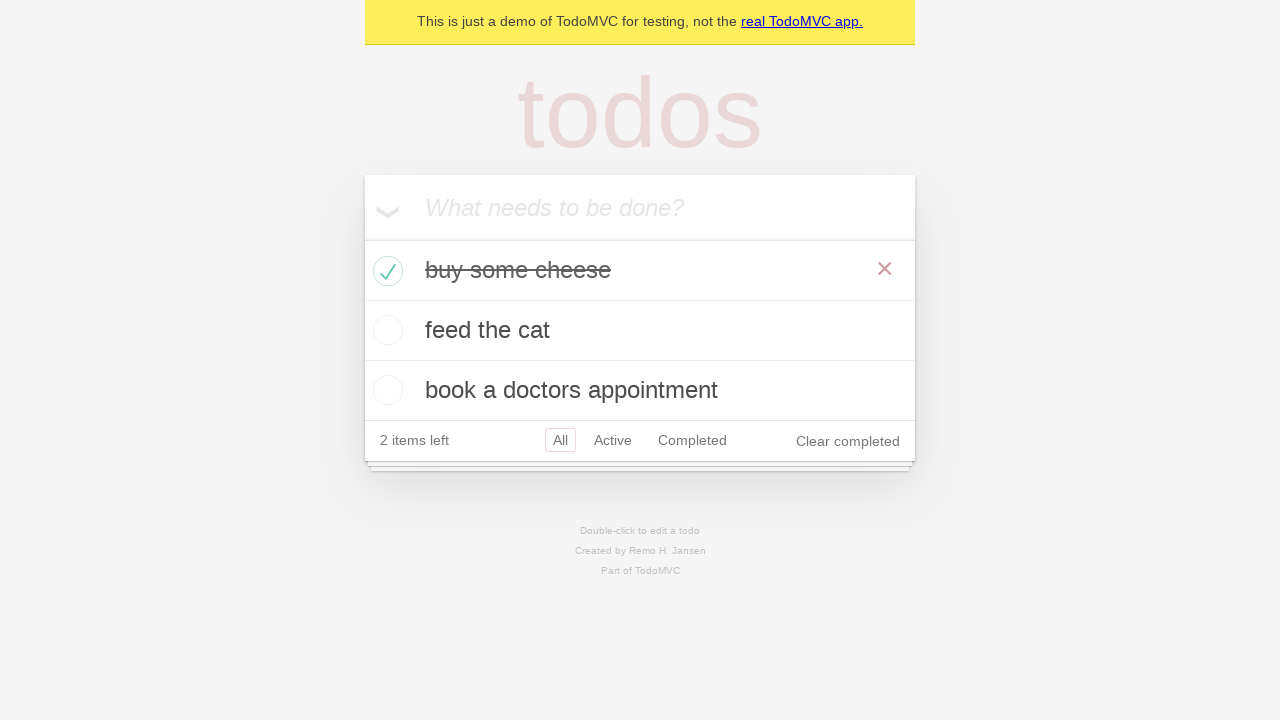

Clicked Clear completed button to remove completed todo at (848, 441) on internal:role=button[name="Clear completed"i]
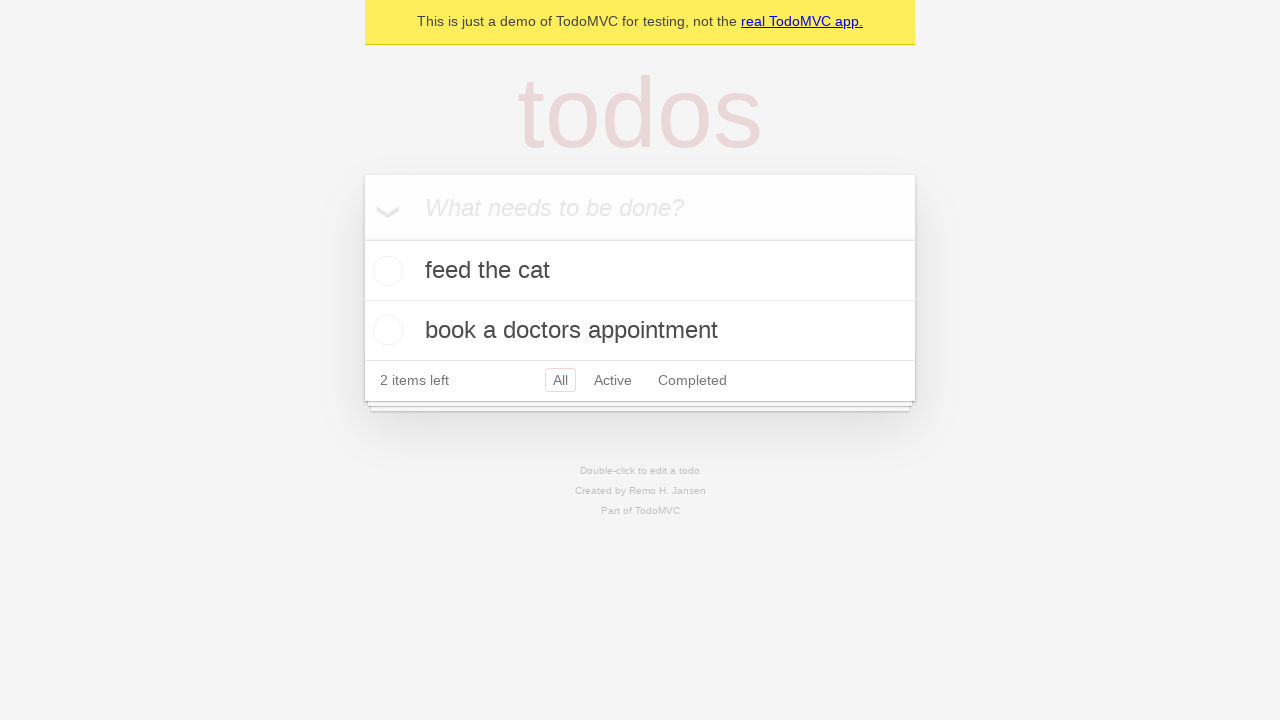

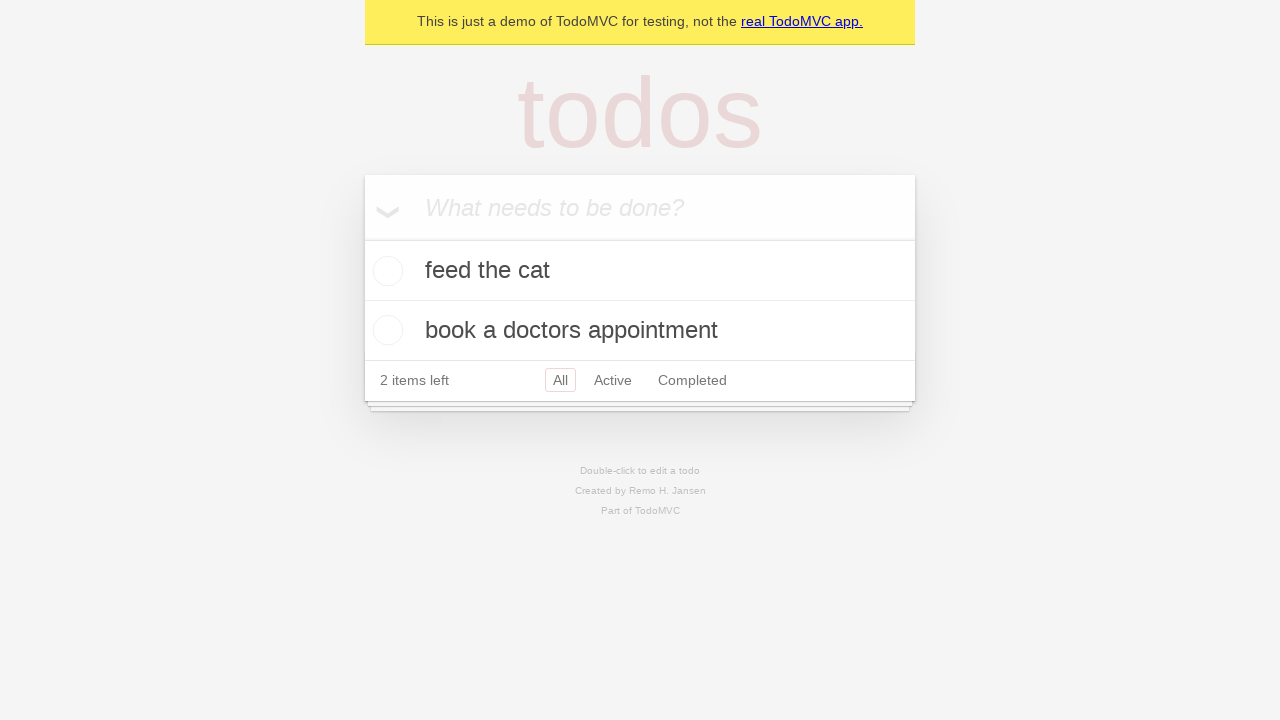